Tests the Personal Notes feature by navigating to Lesson 4, adding 10 notes with titles and content about science news, then searching for notes by a keyword in the title.

Starting URL: https://material.playwrightvn.com/

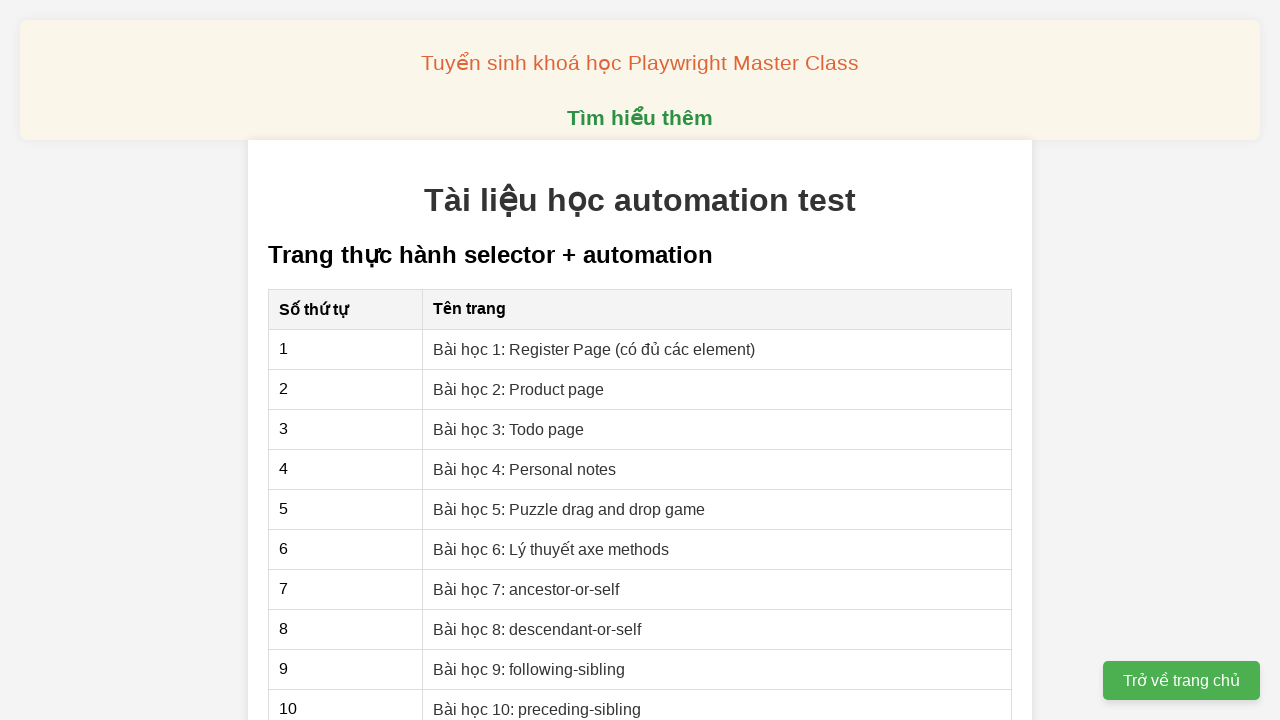

Clicked on Lesson 4: Personal Notes link at (525, 469) on xpath=//a[@href = "04-xpath-personal-notes.html"]
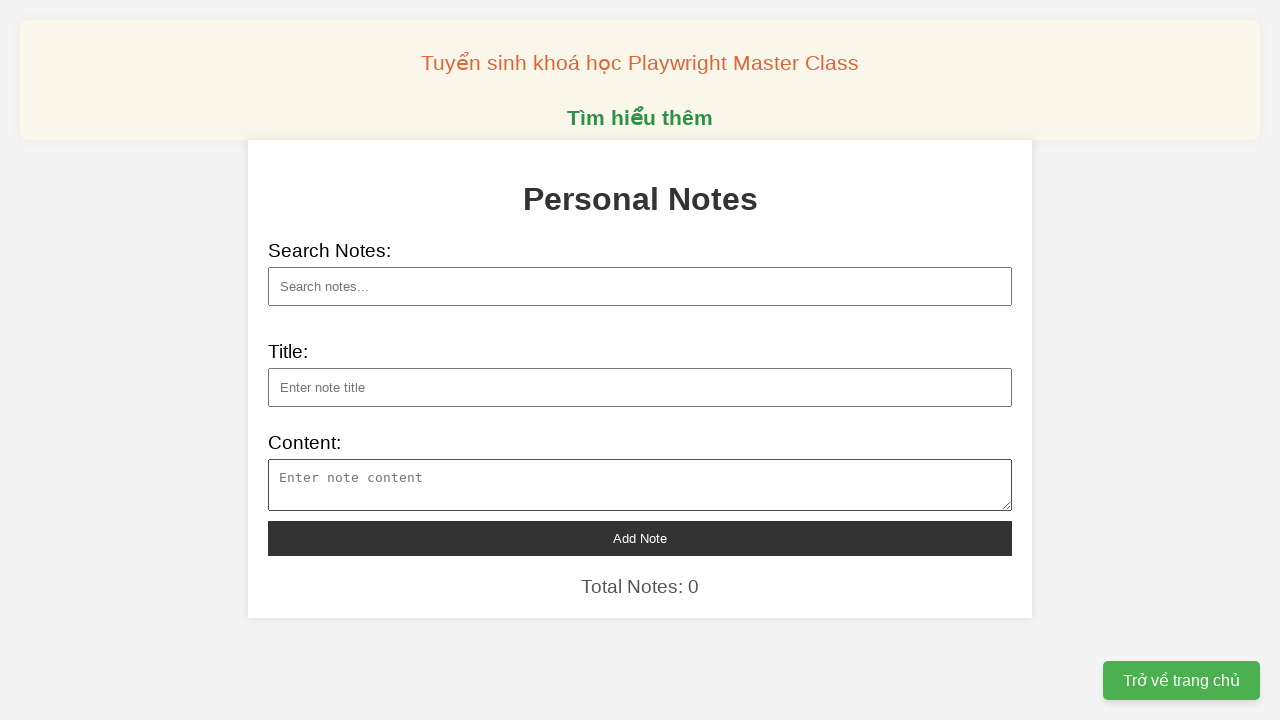

Notes page loaded and note-title field is visible
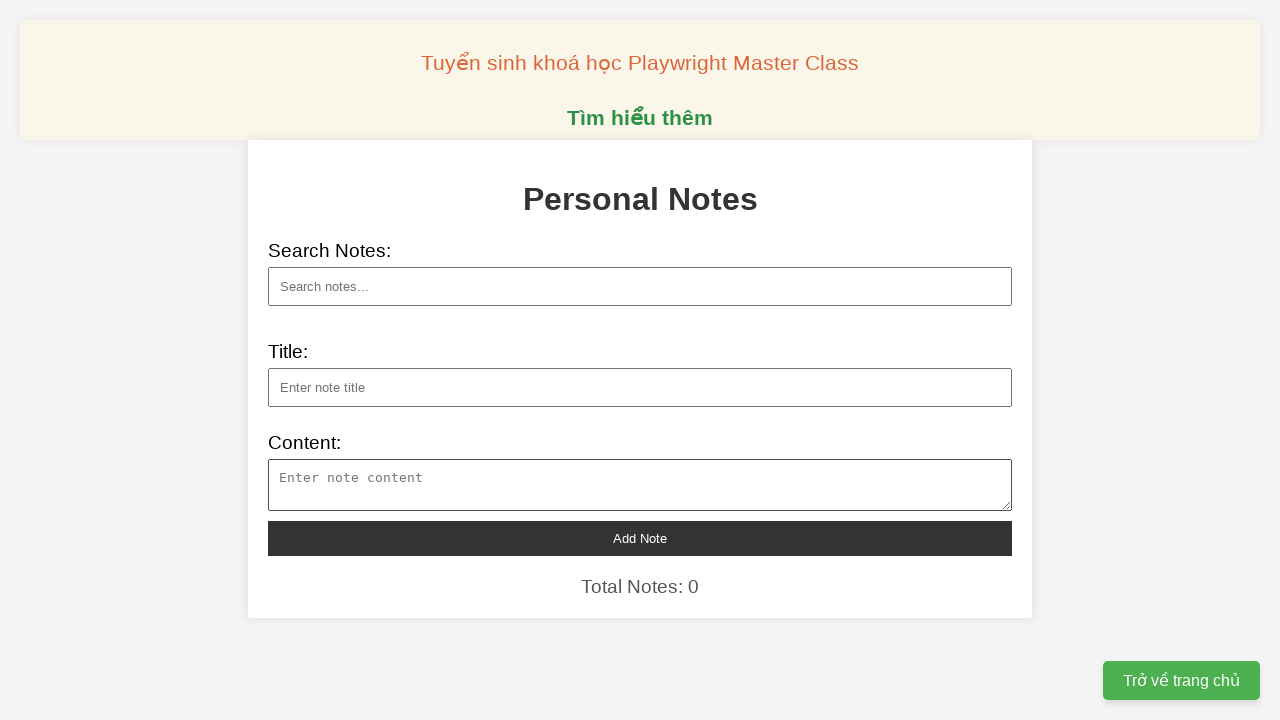

Filled note title: Viên ruby đầu tiên trên thế giới được 'trồng' ngay trên nhẫn on //input[@type = "text" and @id = "note-title"]
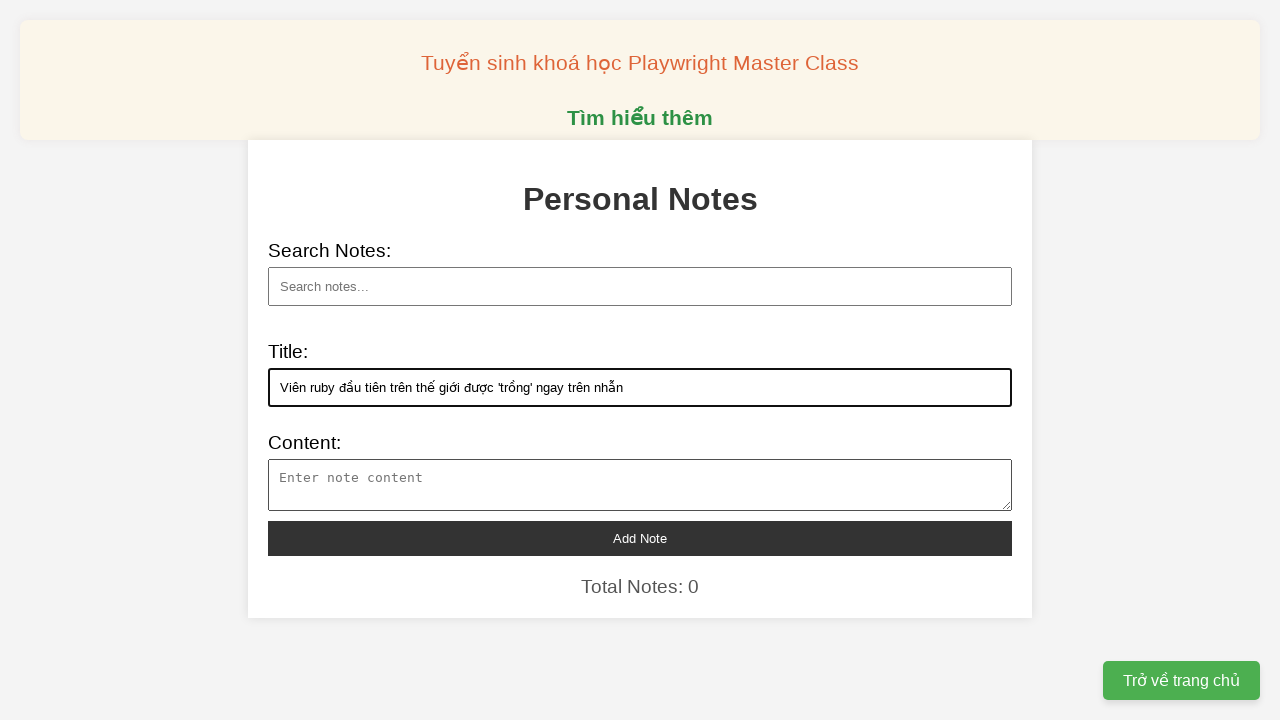

Filled note content for title: Viên ruby đầu tiên trên thế giới được 'trồng' ngay trên nhẫn on //textarea[@id = "note-content"]
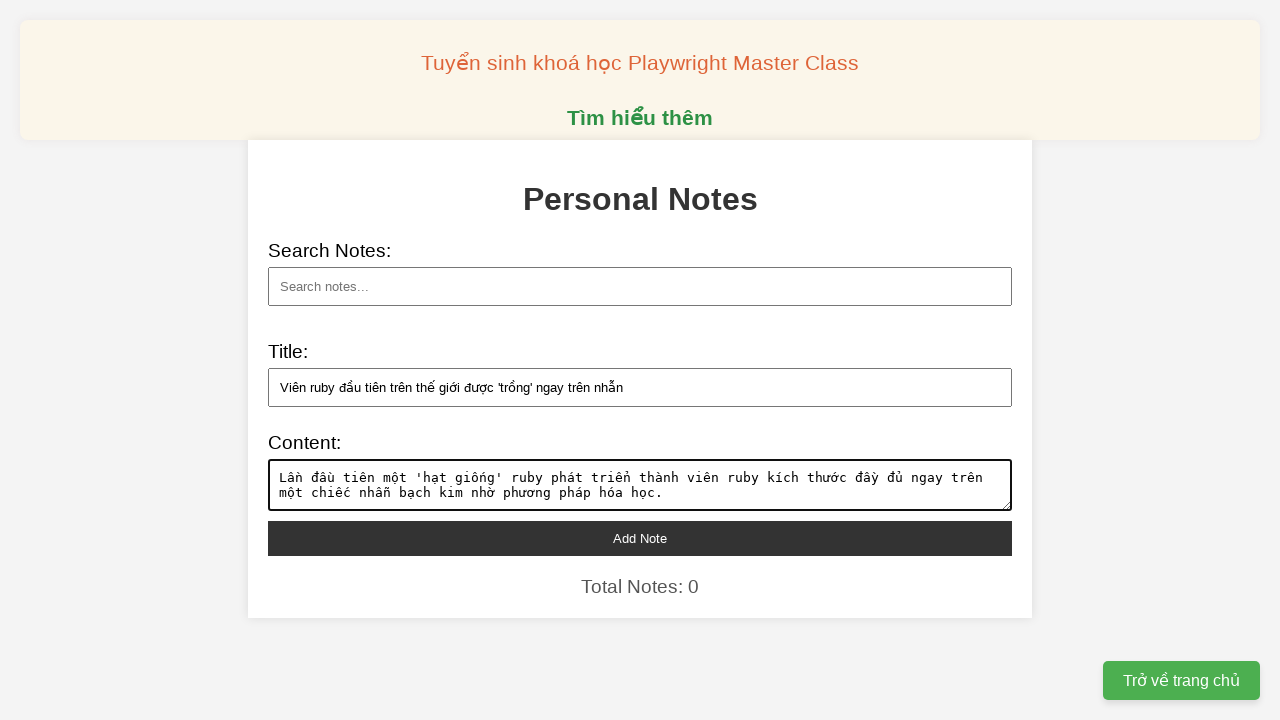

Clicked add note button for: Viên ruby đầu tiên trên thế giới được 'trồng' ngay trên nhẫn at (640, 538) on xpath=//button[@id = "add-note"]
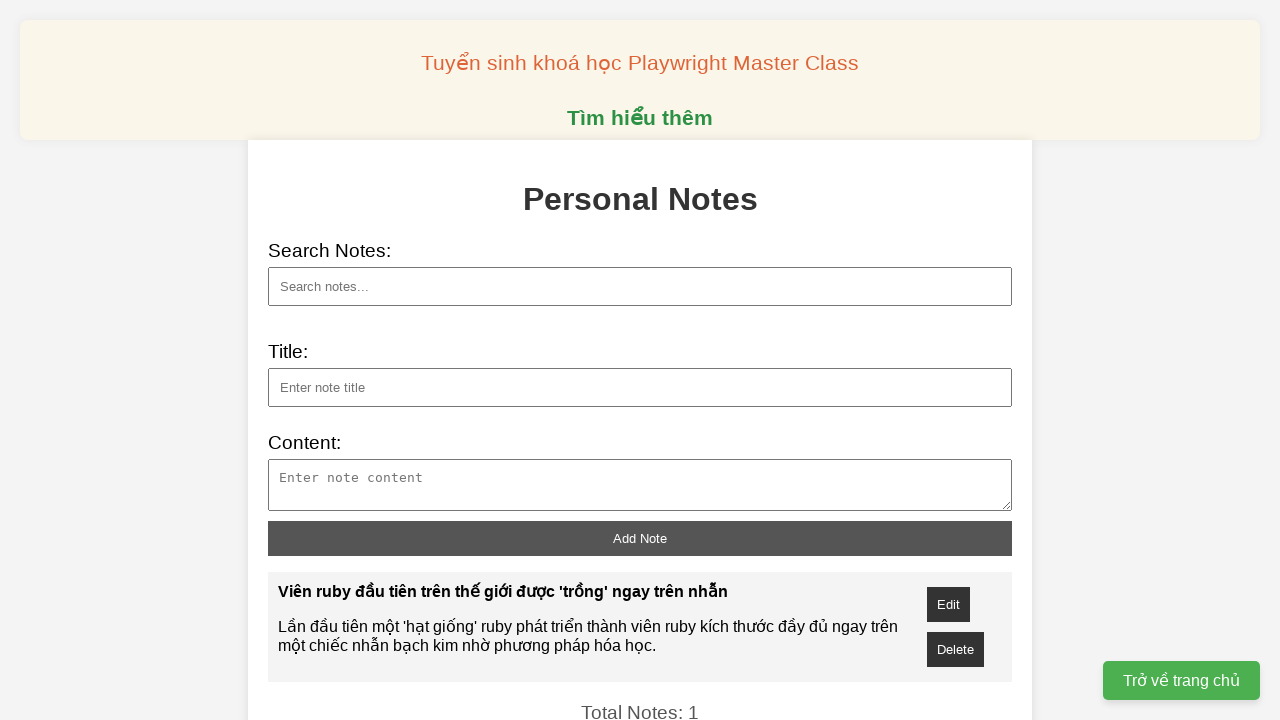

Filled note title: Siêu turbine gió công suất 20 MW on //input[@type = "text" and @id = "note-title"]
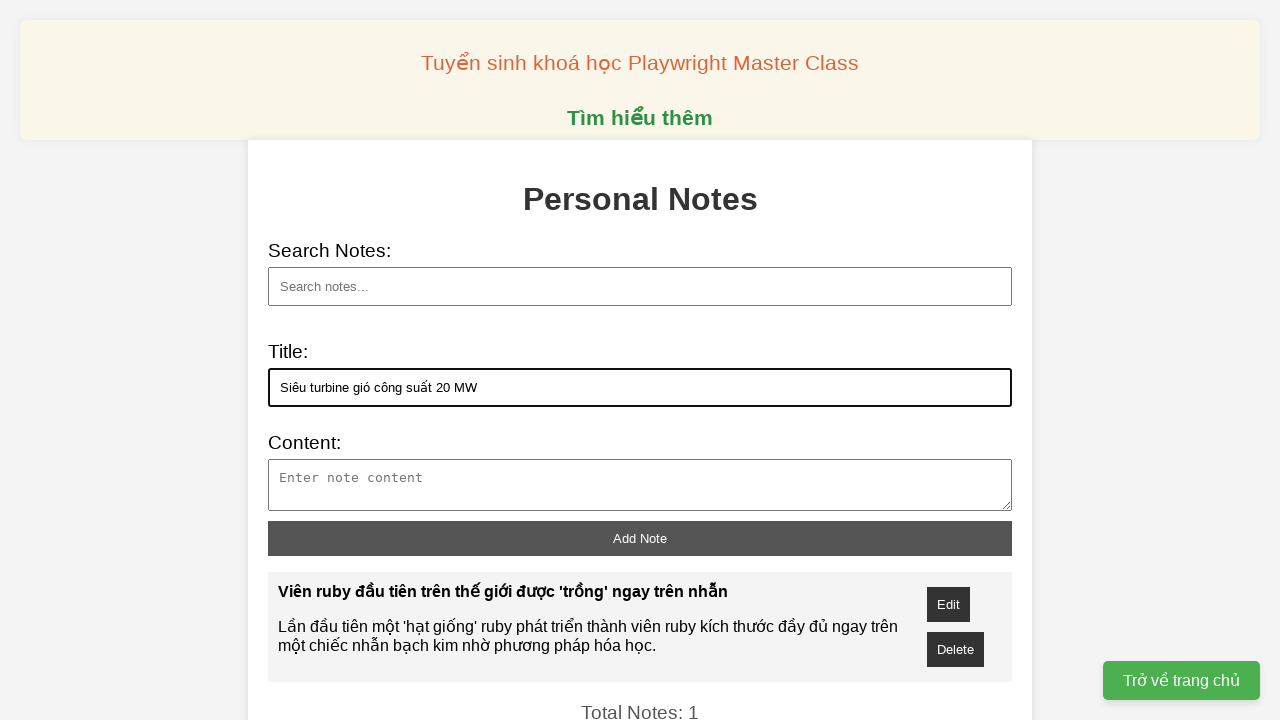

Filled note content for title: Siêu turbine gió công suất 20 MW on //textarea[@id = "note-content"]
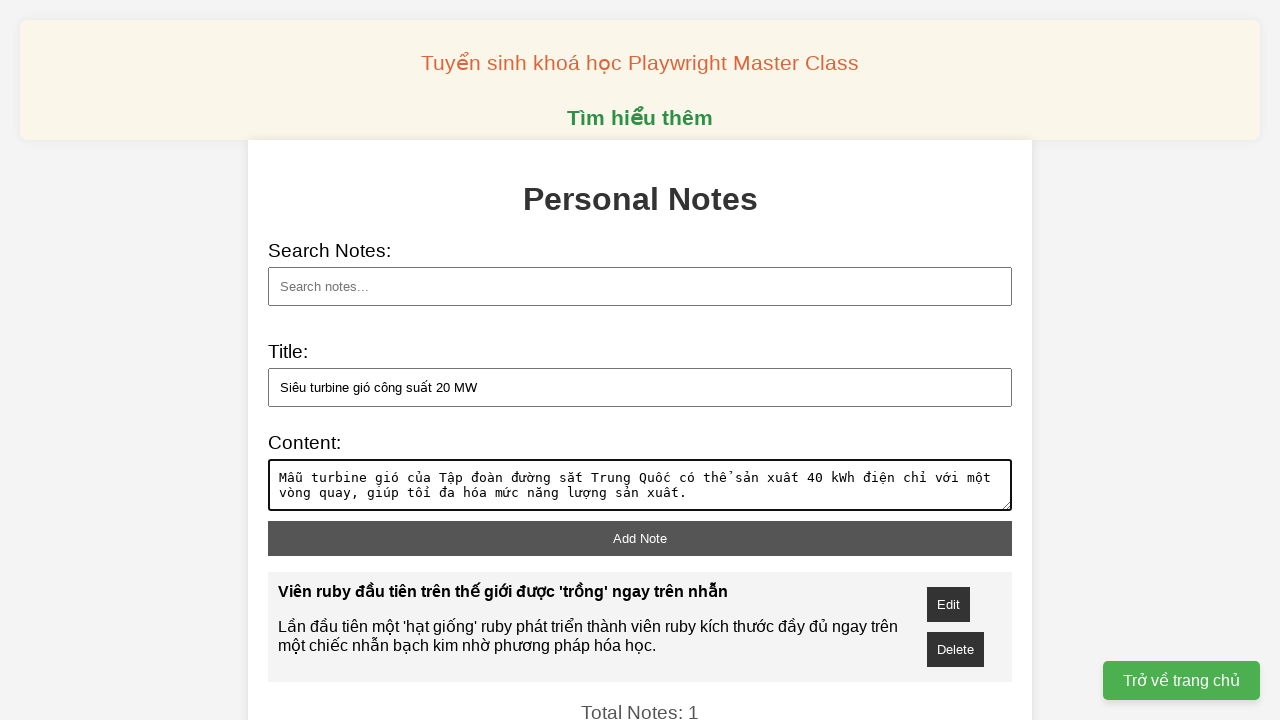

Clicked add note button for: Siêu turbine gió công suất 20 MW at (640, 538) on xpath=//button[@id = "add-note"]
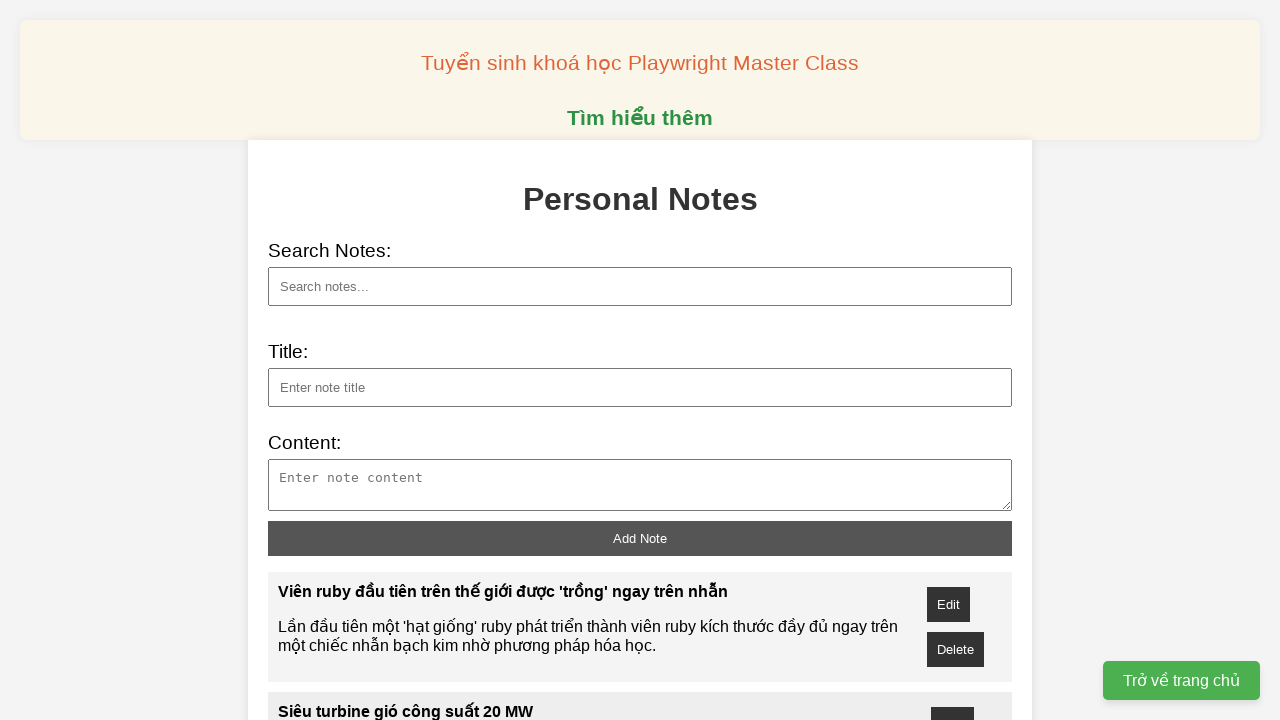

Filled note title: Hiện tượng dị thường bí ẩn ảnh hưởng tới tàu vũ trụ on //input[@type = "text" and @id = "note-title"]
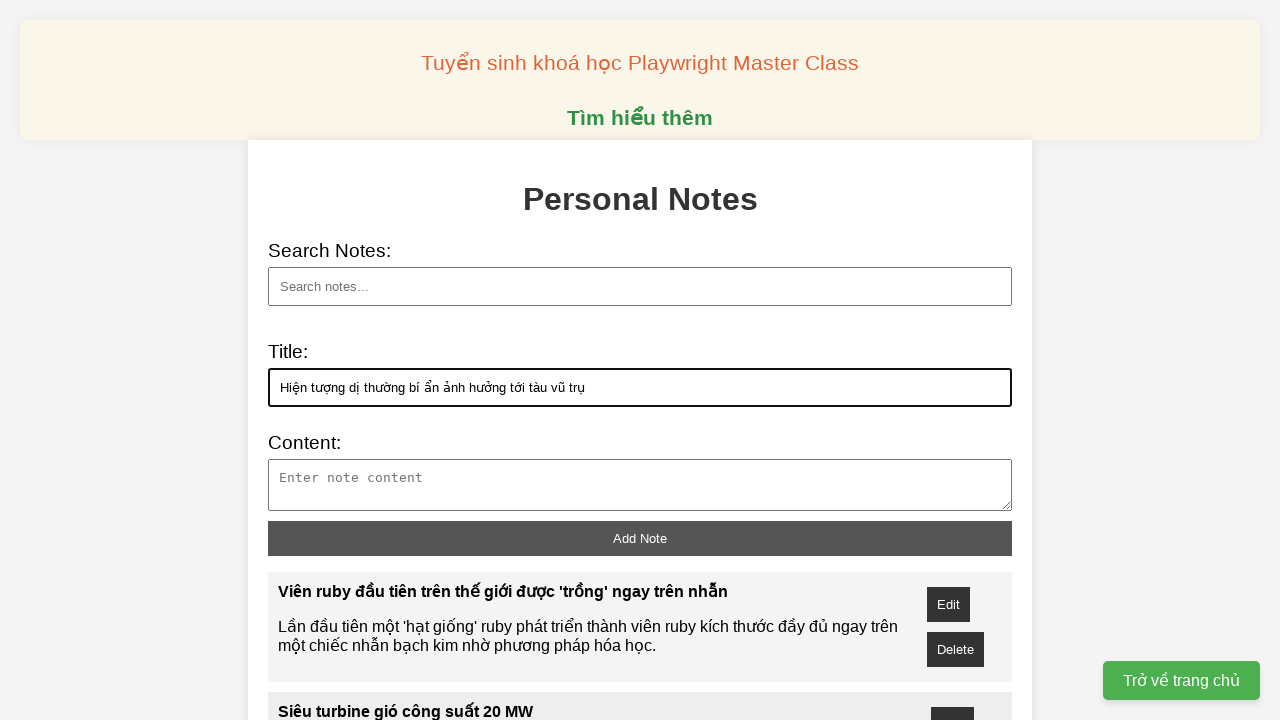

Filled note content for title: Hiện tượng dị thường bí ẩn ảnh hưởng tới tàu vũ trụ on //textarea[@id = "note-content"]
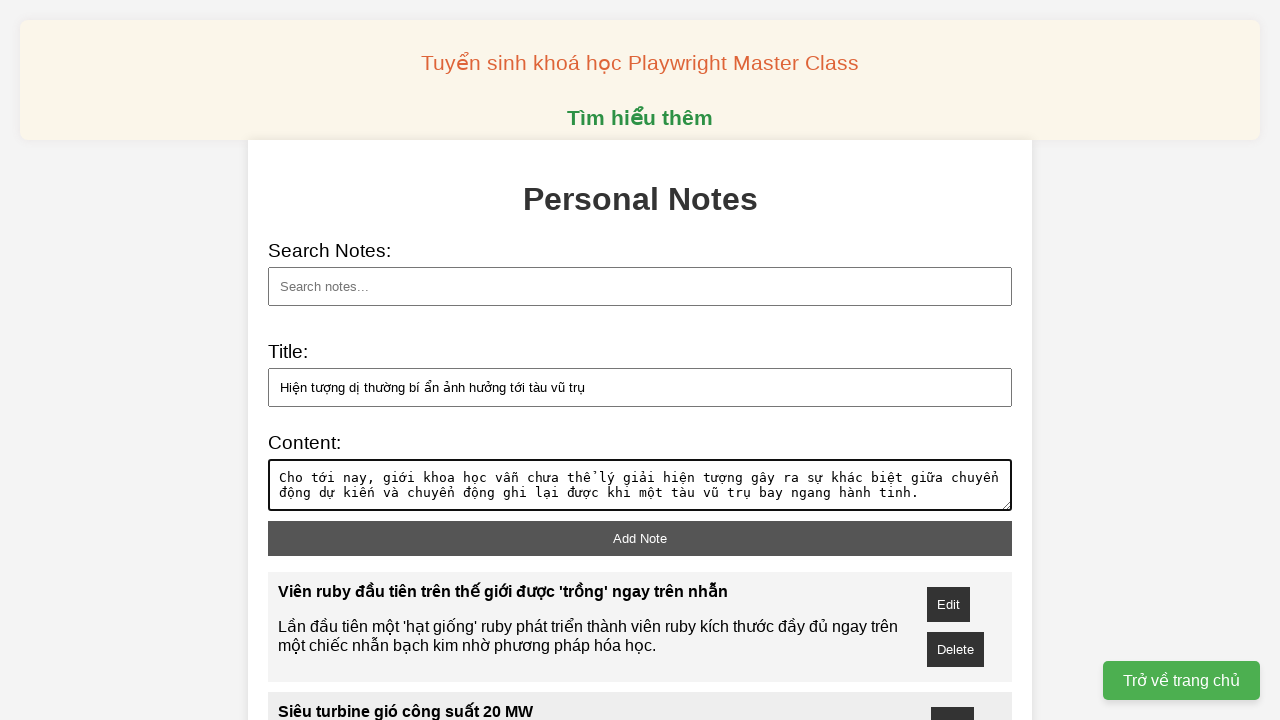

Clicked add note button for: Hiện tượng dị thường bí ẩn ảnh hưởng tới tàu vũ trụ at (640, 538) on xpath=//button[@id = "add-note"]
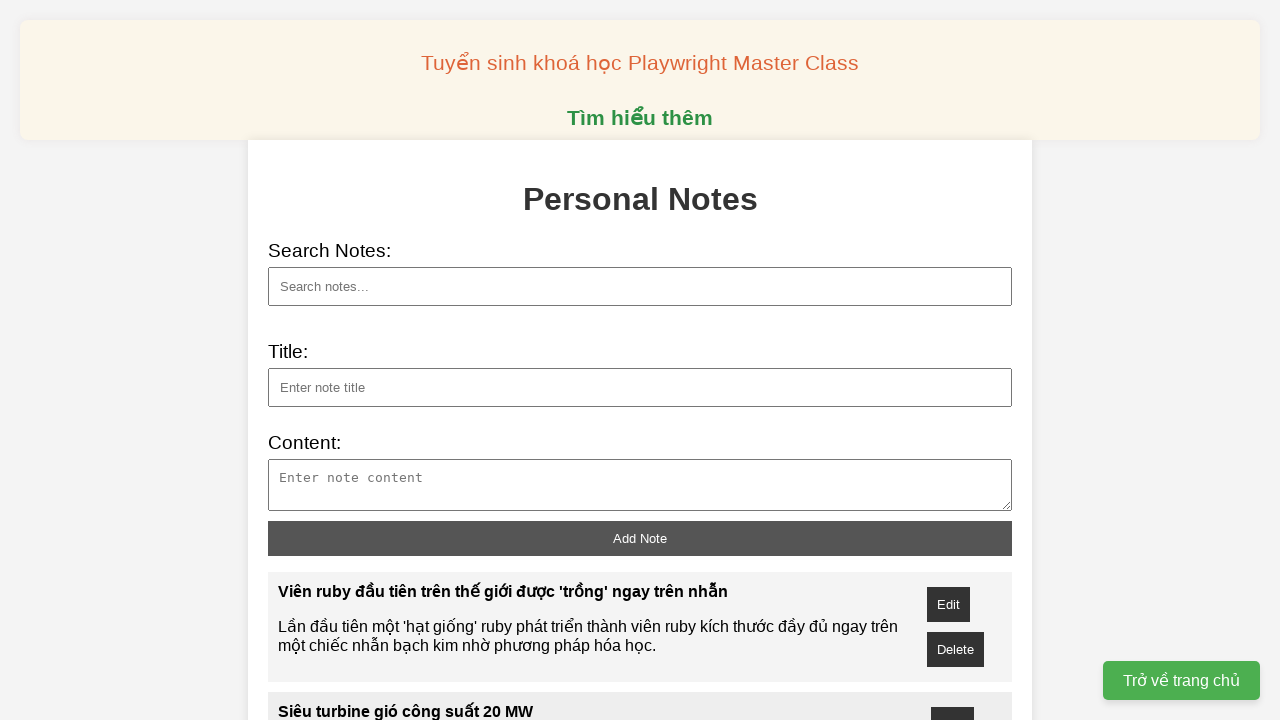

Filled note title: Việt Nam dẫn đầu thế giới về chỉ số xuất khẩu hàng hóa sáng tạo on //input[@type = "text" and @id = "note-title"]
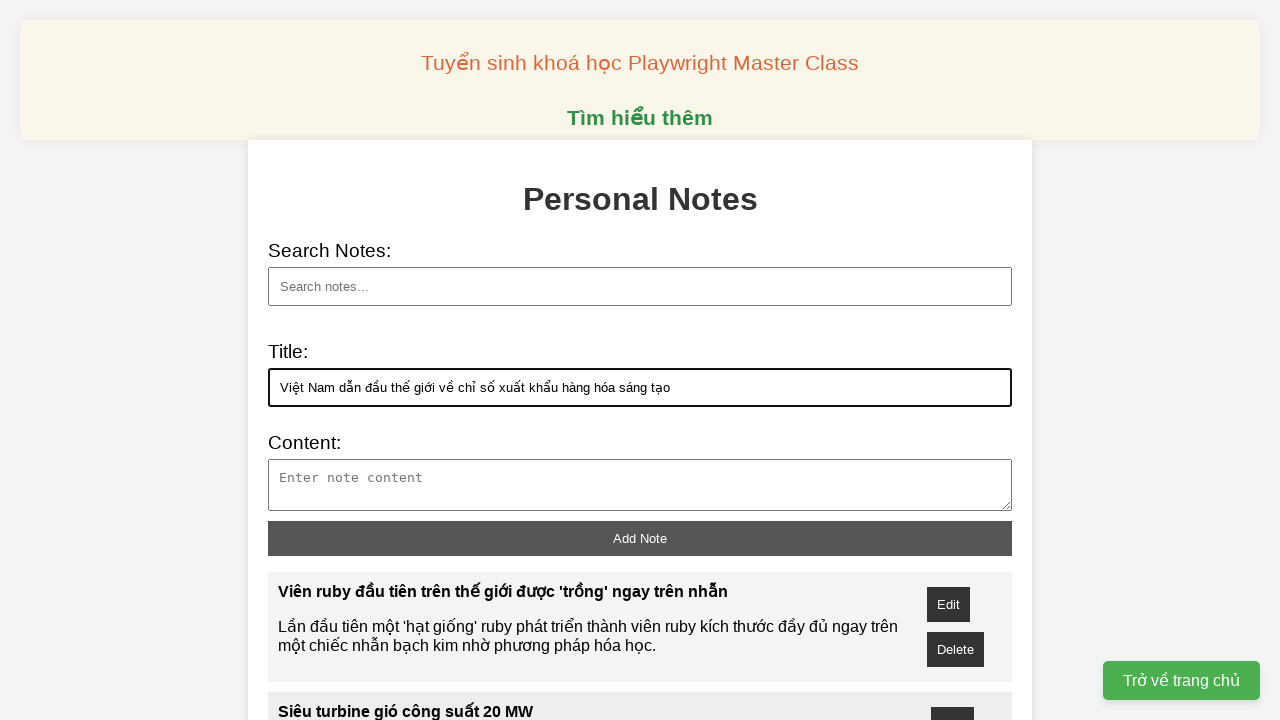

Filled note content for title: Việt Nam dẫn đầu thế giới về chỉ số xuất khẩu hàng hóa sáng tạo on //textarea[@id = "note-content"]
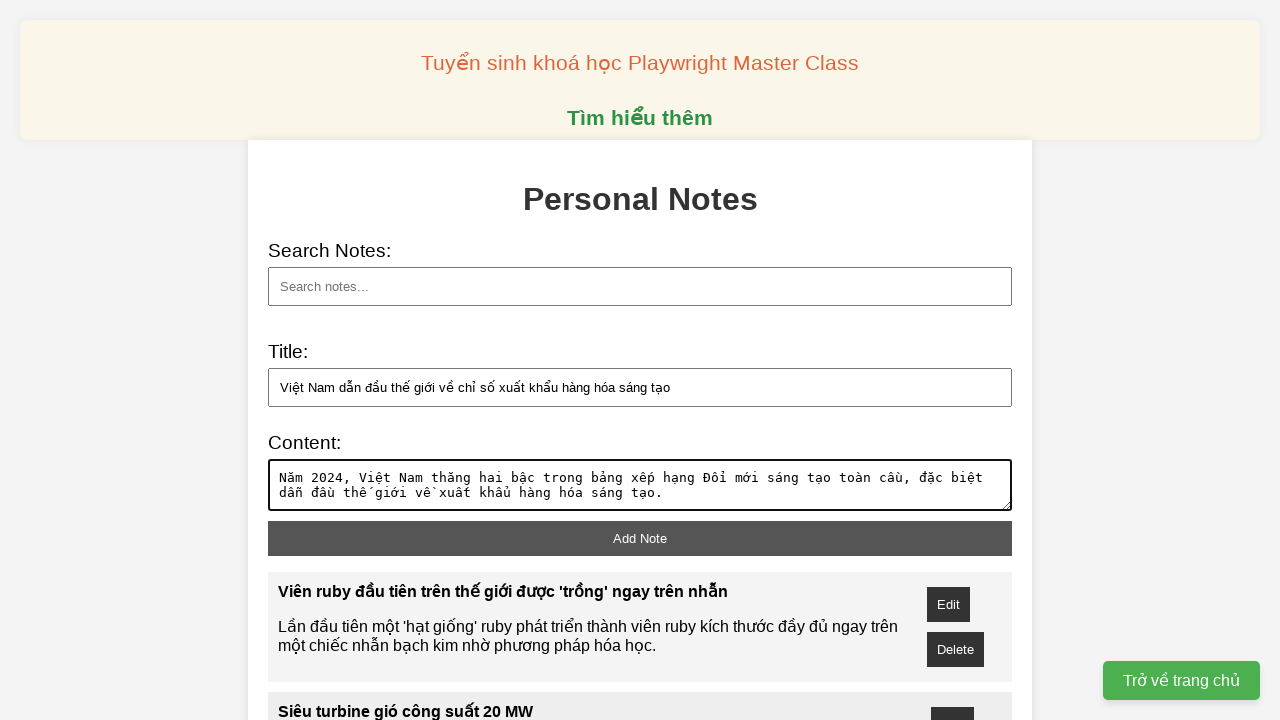

Clicked add note button for: Việt Nam dẫn đầu thế giới về chỉ số xuất khẩu hàng hóa sáng tạo at (640, 538) on xpath=//button[@id = "add-note"]
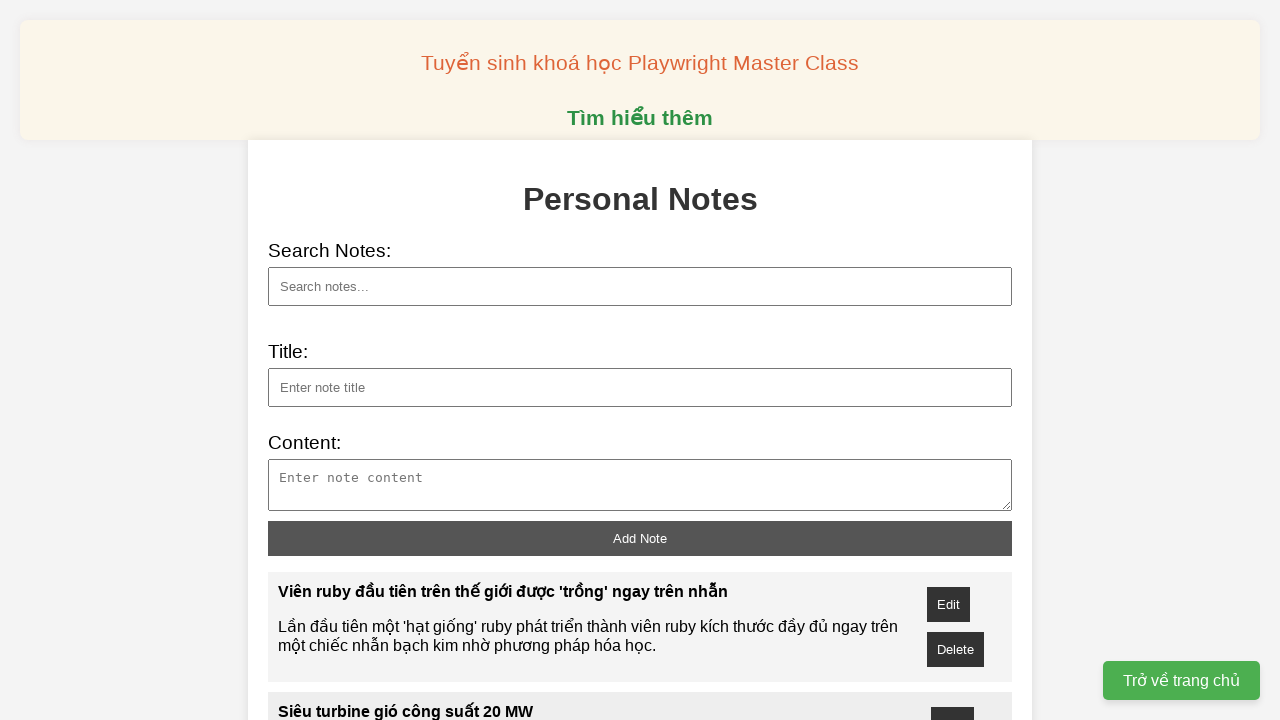

Filled note title: Cầu đá 400 tuổi lộ diện khi nước cạn on //input[@type = "text" and @id = "note-title"]
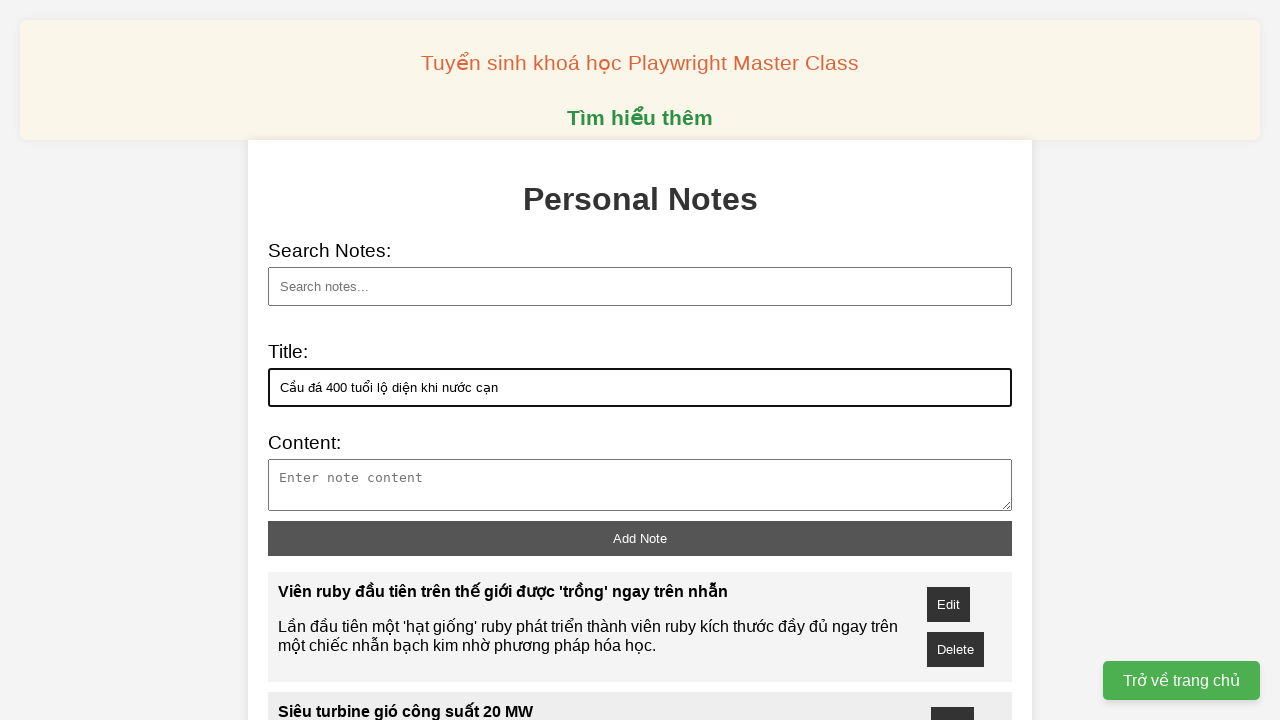

Filled note content for title: Cầu đá 400 tuổi lộ diện khi nước cạn on //textarea[@id = "note-content"]
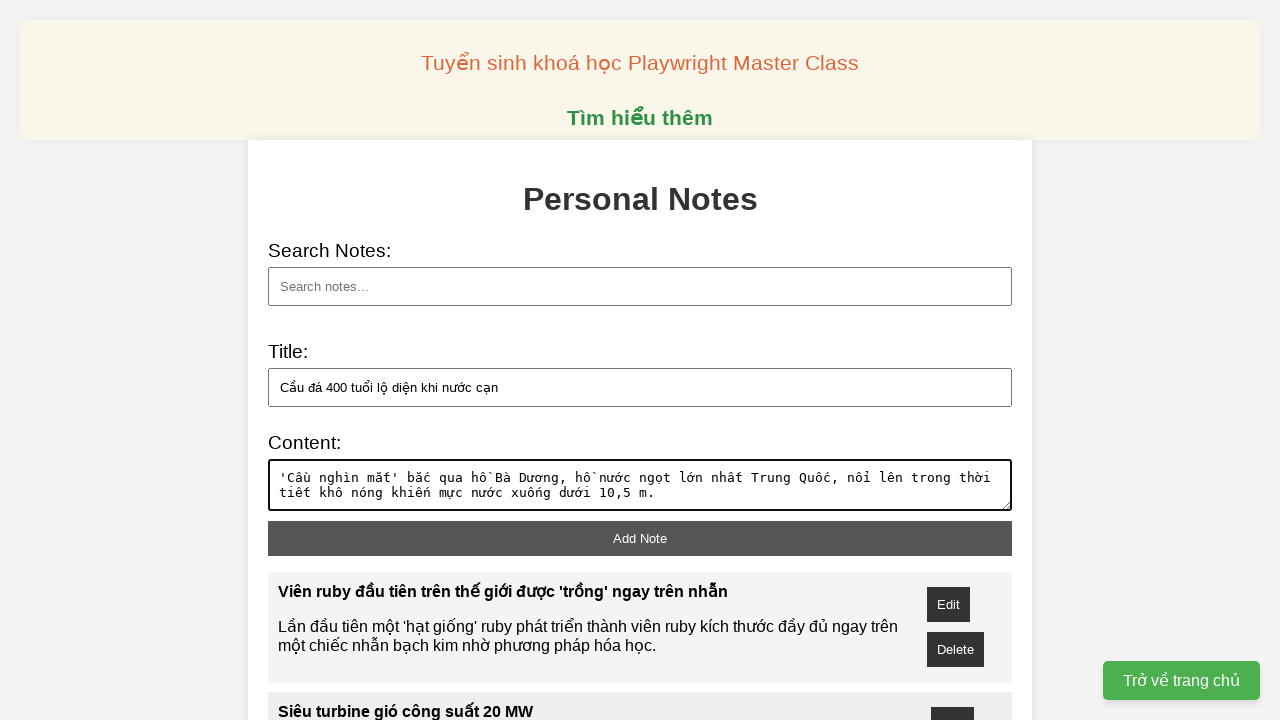

Clicked add note button for: Cầu đá 400 tuổi lộ diện khi nước cạn at (640, 538) on xpath=//button[@id = "add-note"]
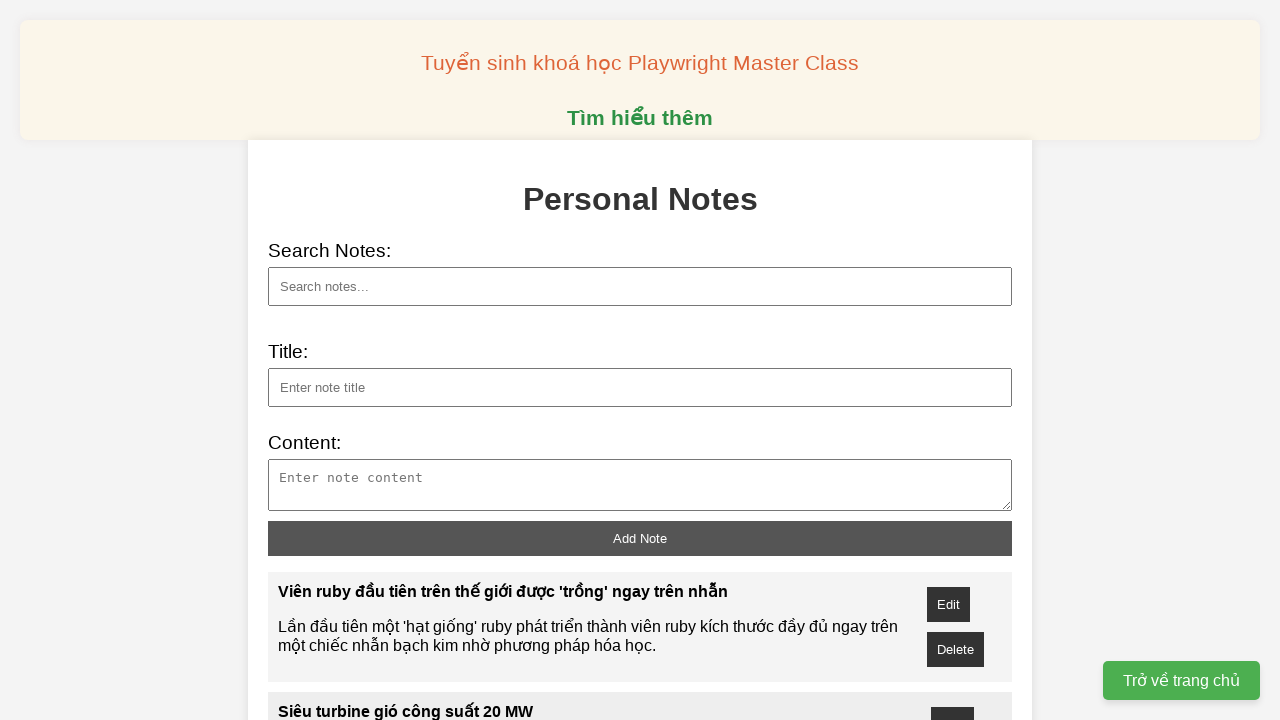

Filled note title: Viên ruby đầu tiên trên thế giới được 'trồng' ngay trên nhẫn on //input[@type = "text" and @id = "note-title"]
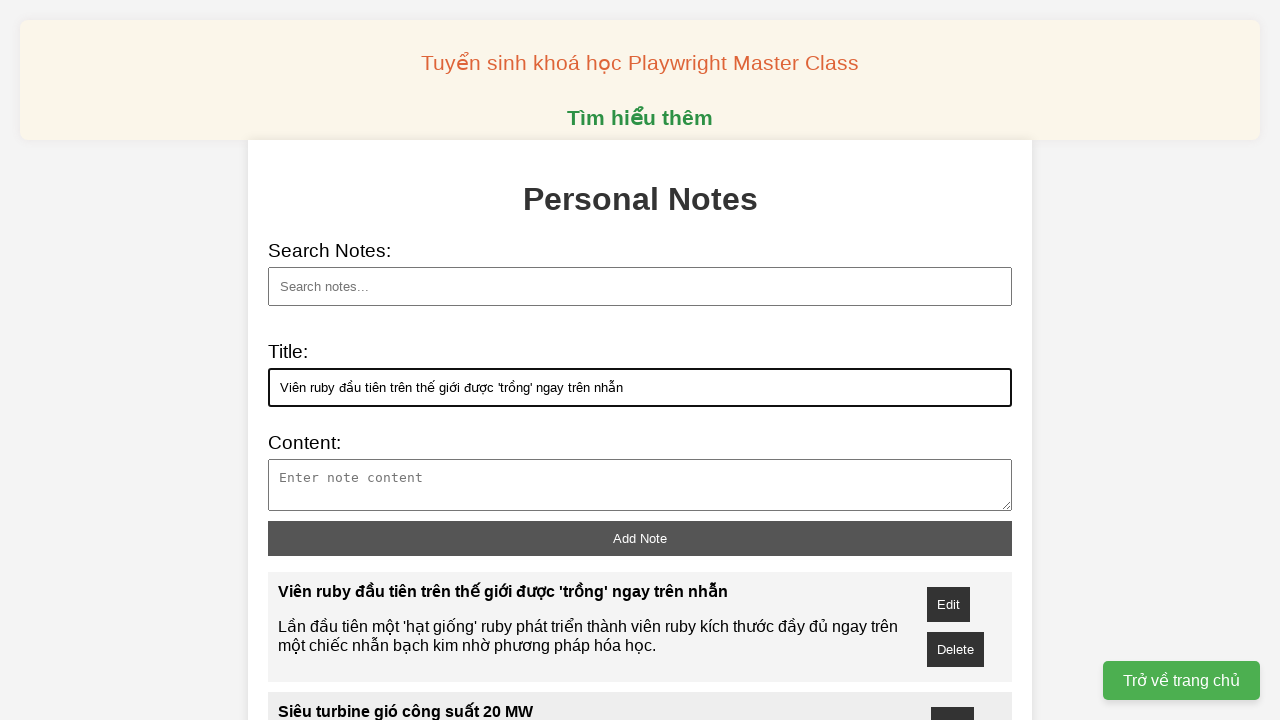

Filled note content for title: Viên ruby đầu tiên trên thế giới được 'trồng' ngay trên nhẫn on //textarea[@id = "note-content"]
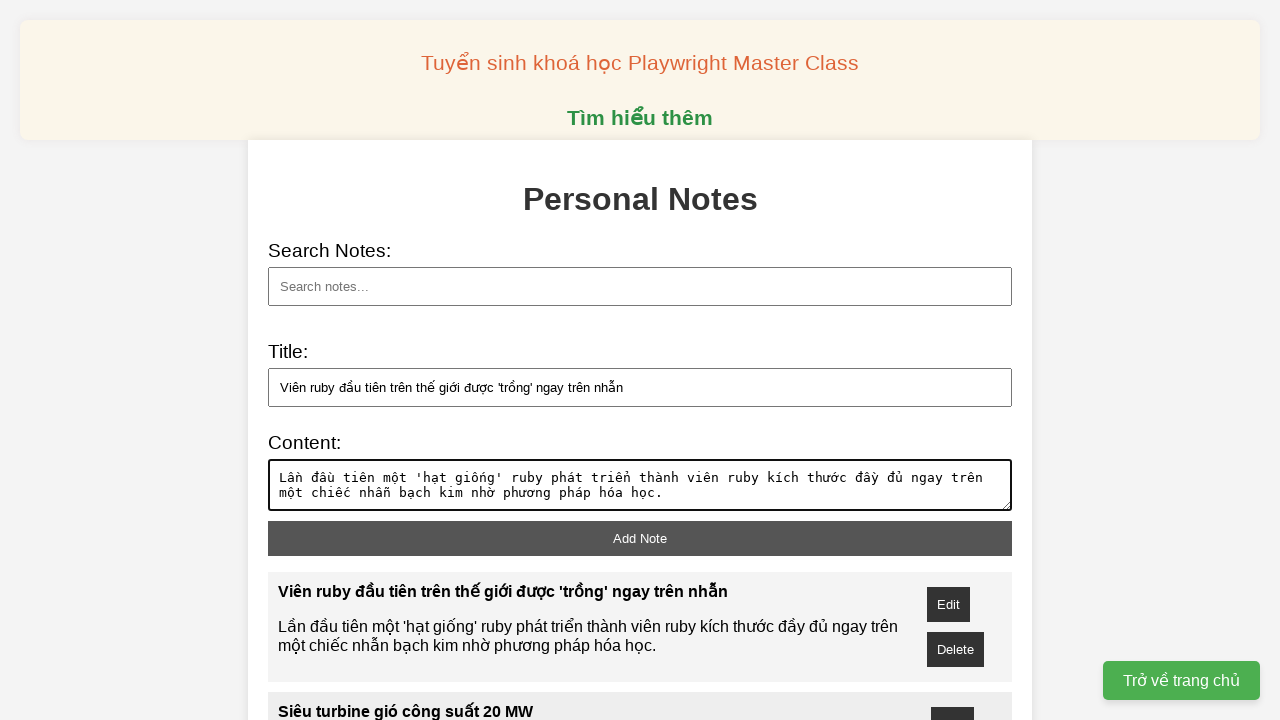

Clicked add note button for: Viên ruby đầu tiên trên thế giới được 'trồng' ngay trên nhẫn at (640, 538) on xpath=//button[@id = "add-note"]
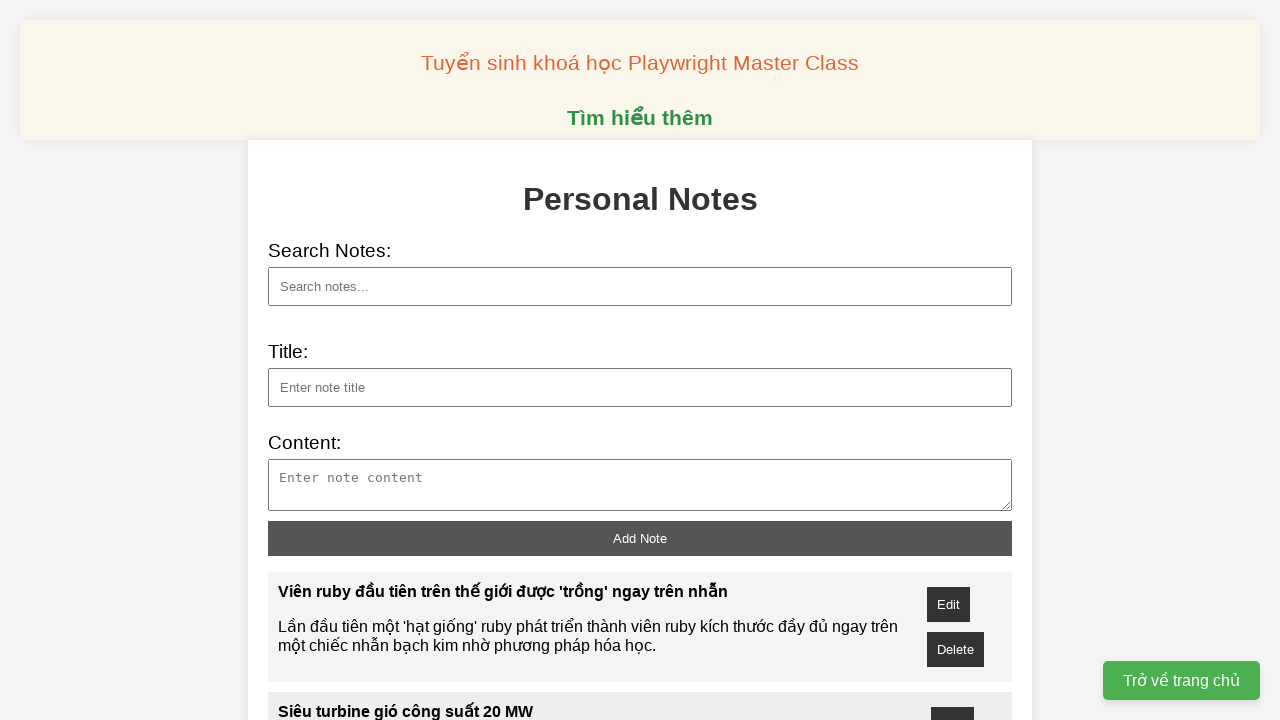

Filled note title: Siêu turbine gió công suất 20 MW on //input[@type = "text" and @id = "note-title"]
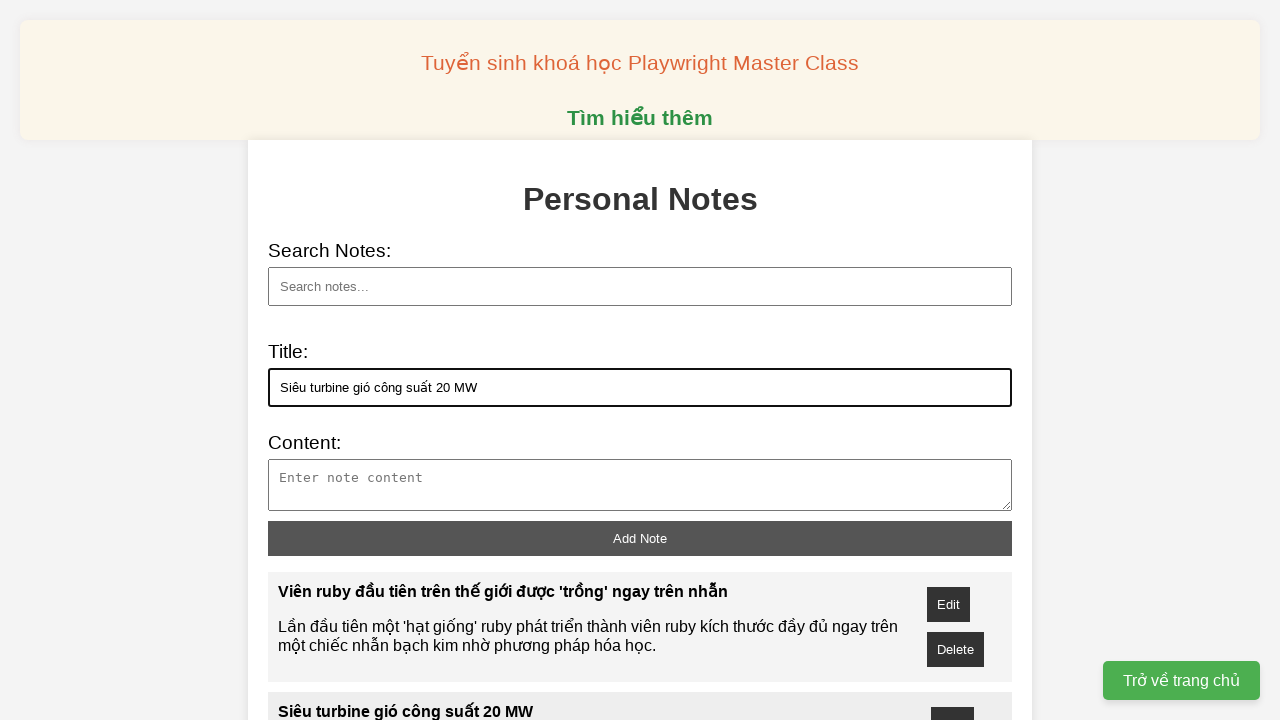

Filled note content for title: Siêu turbine gió công suất 20 MW on //textarea[@id = "note-content"]
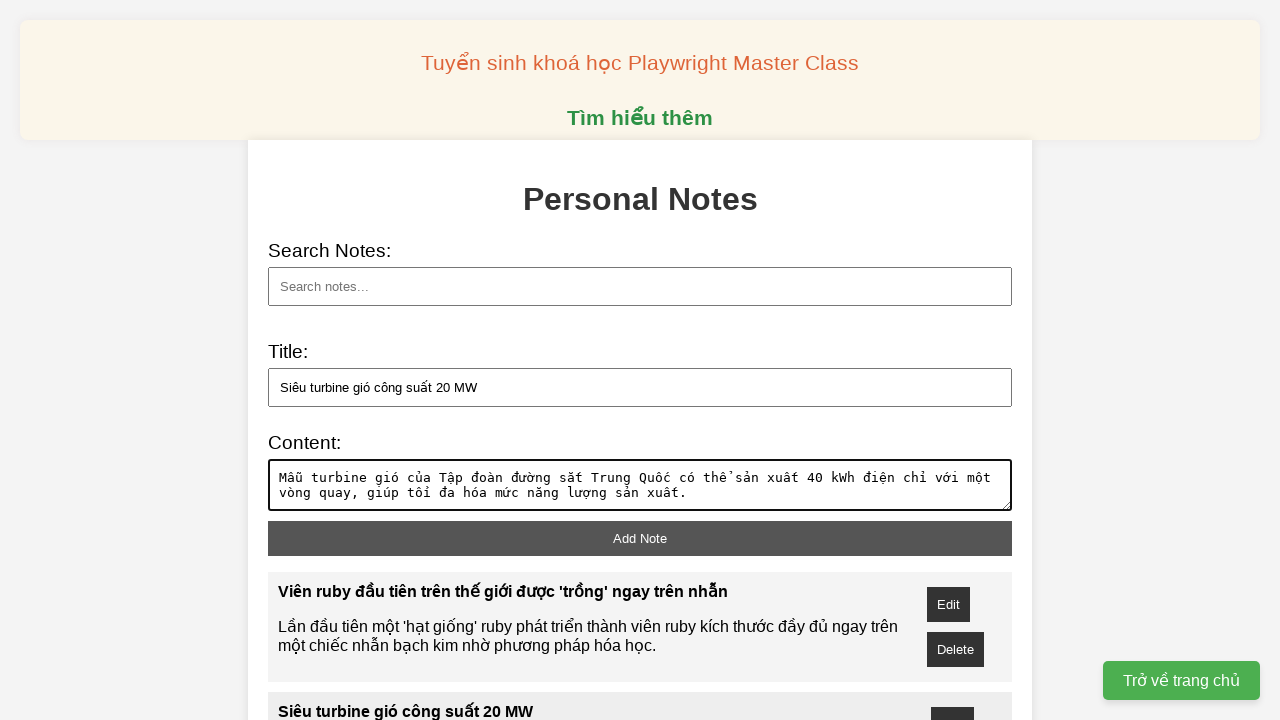

Clicked add note button for: Siêu turbine gió công suất 20 MW at (640, 538) on xpath=//button[@id = "add-note"]
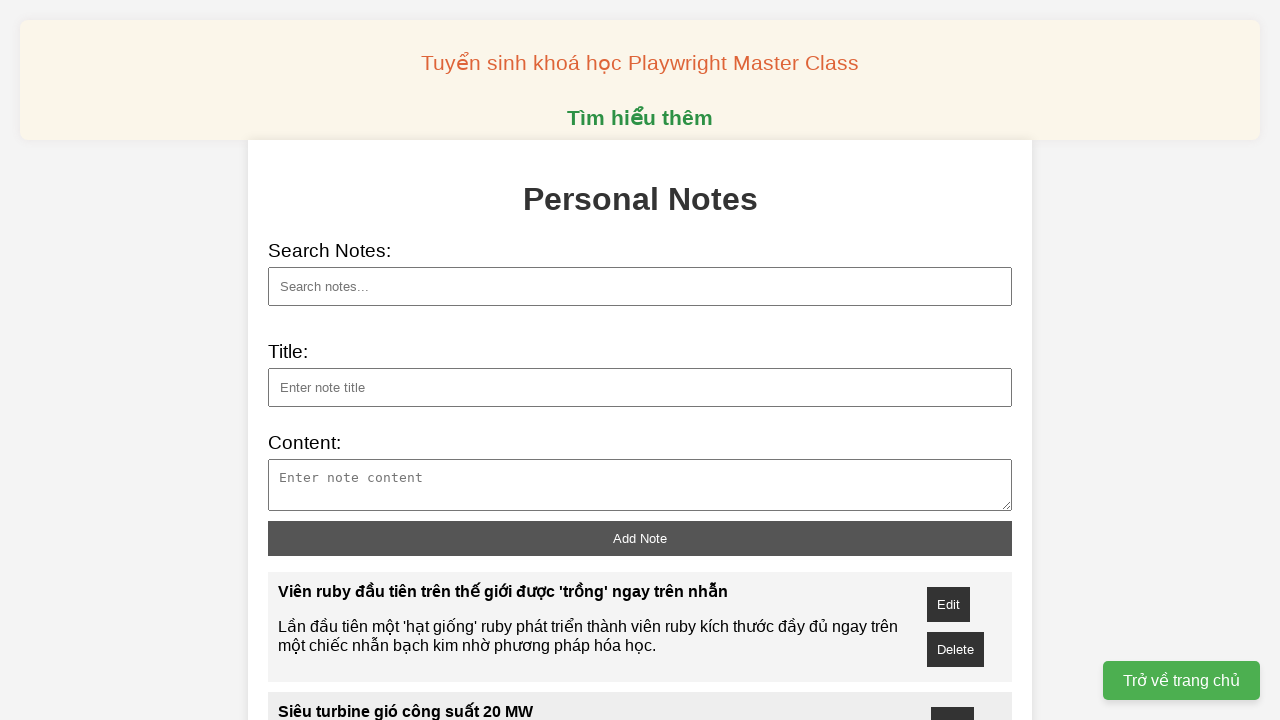

Filled note title: Hiện tượng dị thường bí ẩn ảnh hưởng tới tàu vũ trụ on //input[@type = "text" and @id = "note-title"]
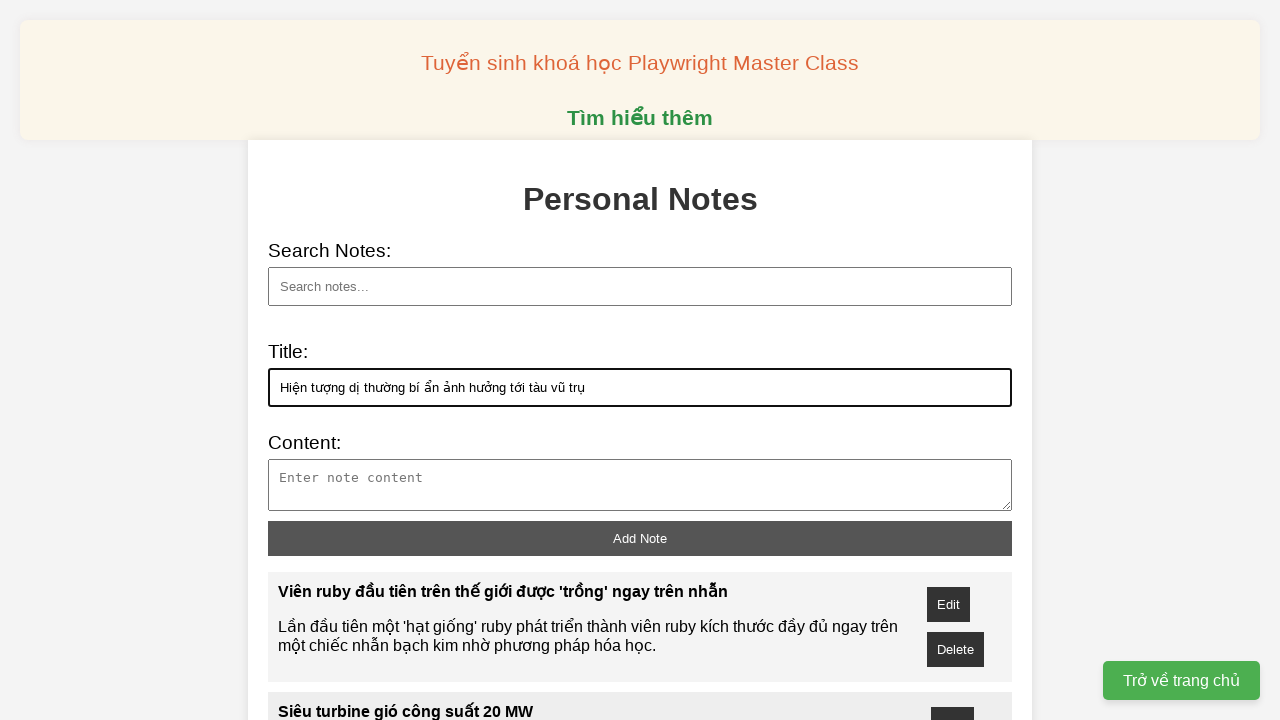

Filled note content for title: Hiện tượng dị thường bí ẩn ảnh hưởng tới tàu vũ trụ on //textarea[@id = "note-content"]
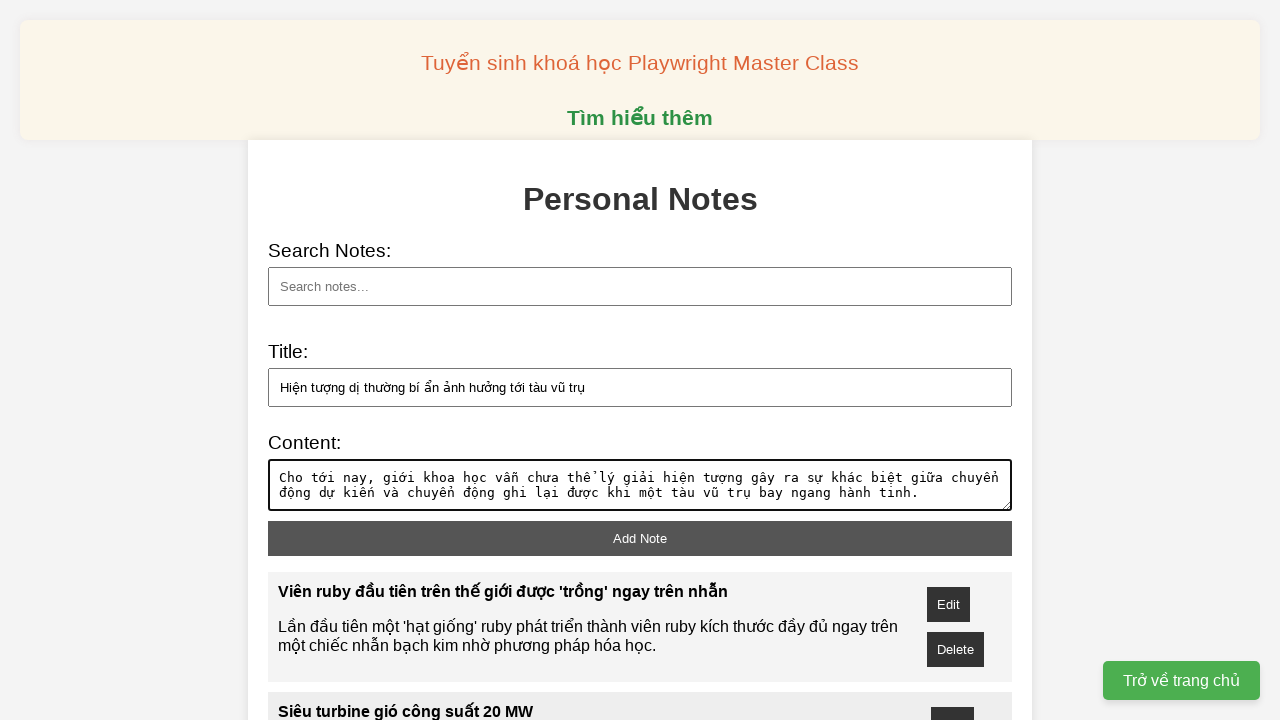

Clicked add note button for: Hiện tượng dị thường bí ẩn ảnh hưởng tới tàu vũ trụ at (640, 538) on xpath=//button[@id = "add-note"]
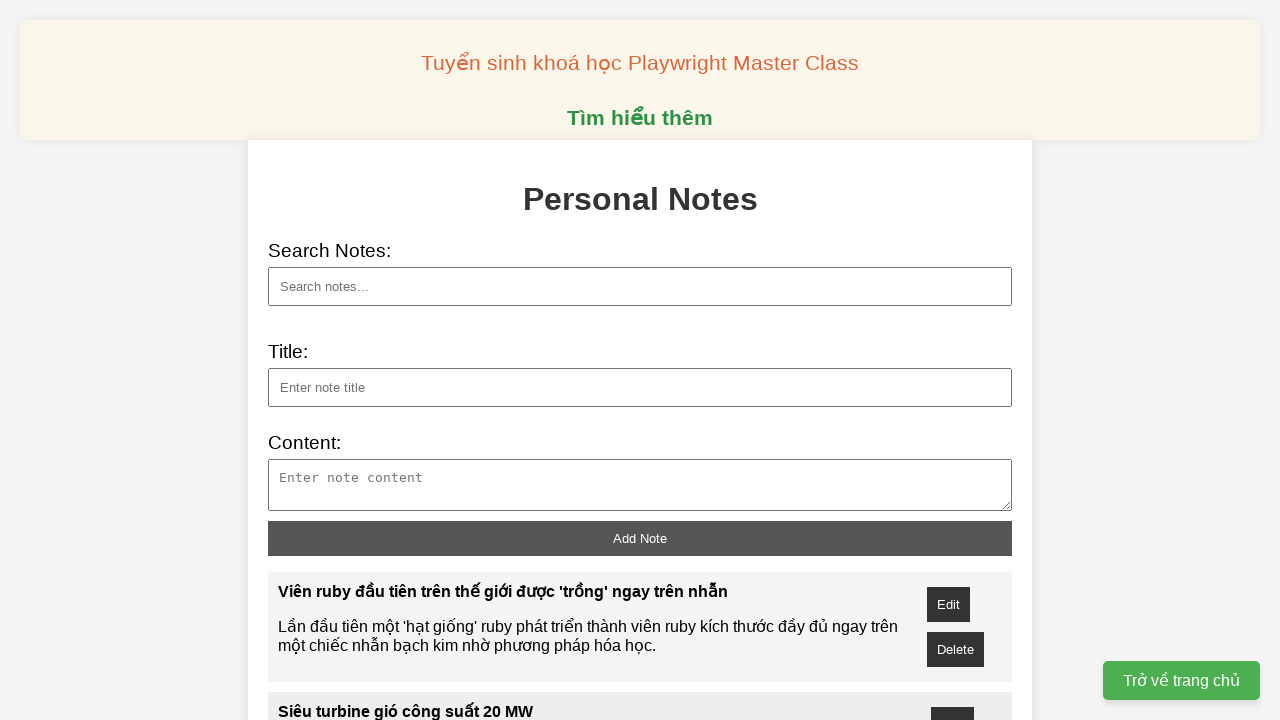

Filled note title: Việt Nam dẫn đầu thế giới về chỉ số xuất khẩu hàng hóa sáng tạo on //input[@type = "text" and @id = "note-title"]
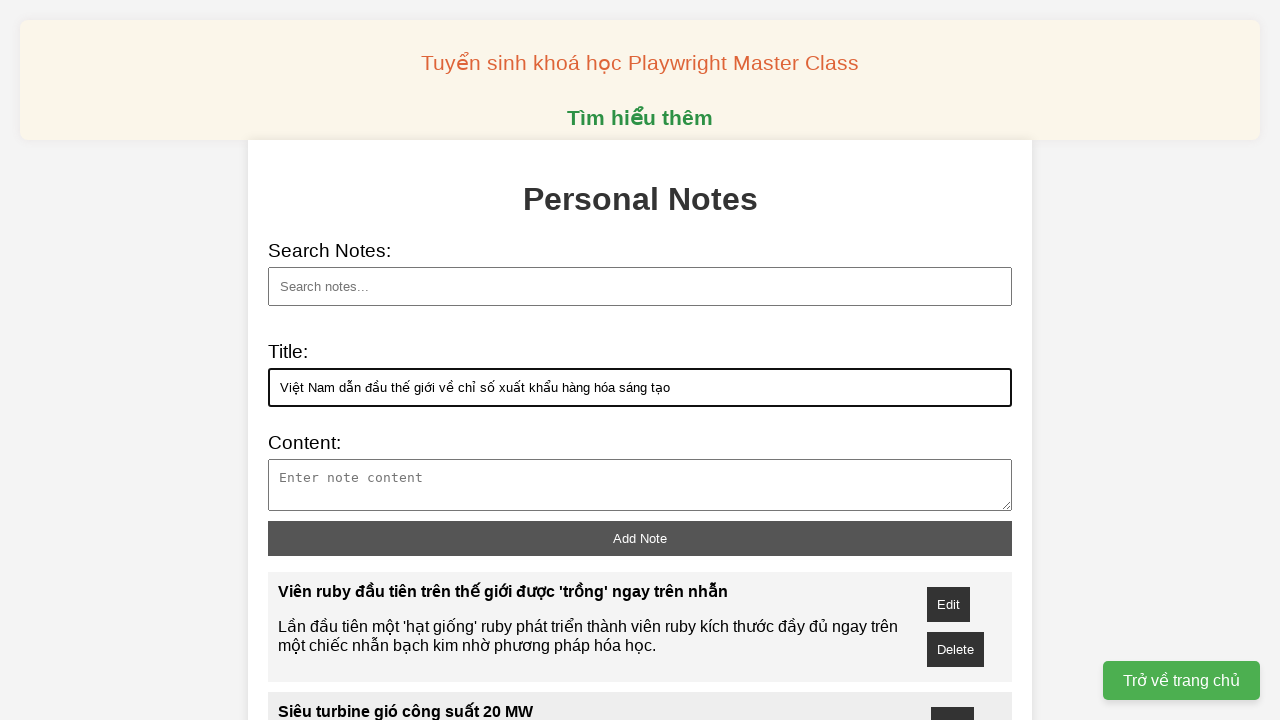

Filled note content for title: Việt Nam dẫn đầu thế giới về chỉ số xuất khẩu hàng hóa sáng tạo on //textarea[@id = "note-content"]
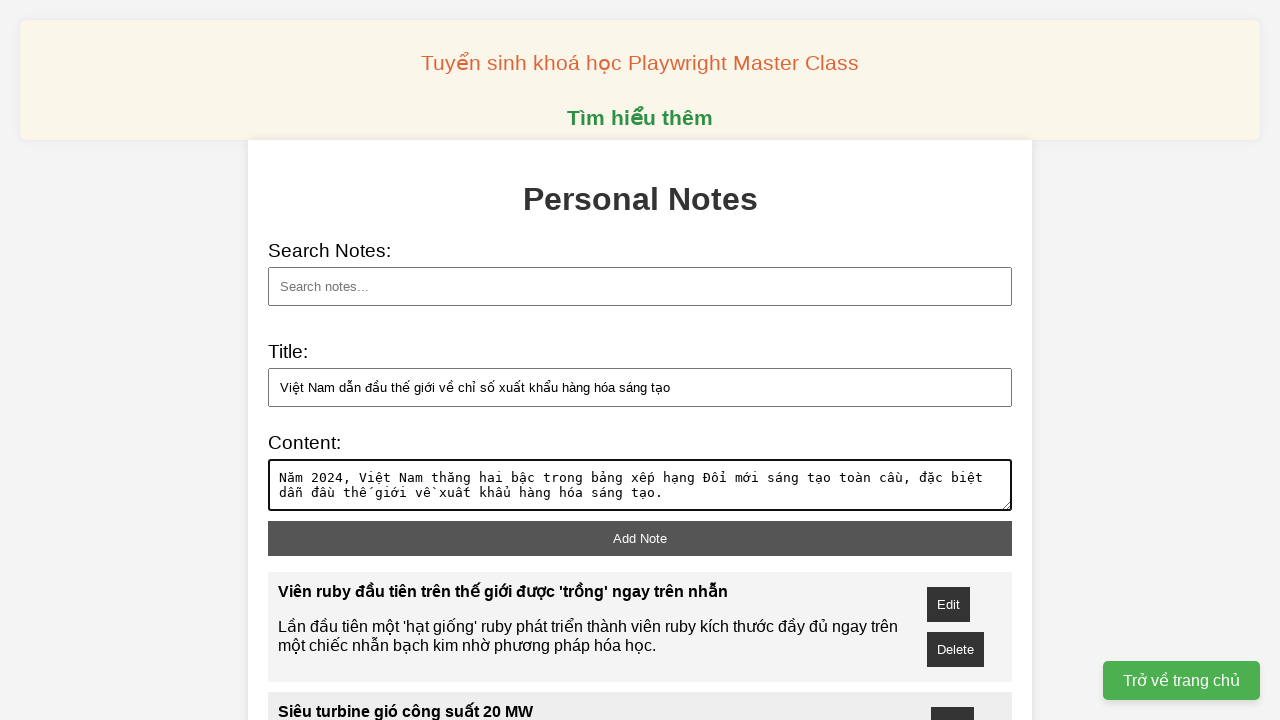

Clicked add note button for: Việt Nam dẫn đầu thế giới về chỉ số xuất khẩu hàng hóa sáng tạo at (640, 538) on xpath=//button[@id = "add-note"]
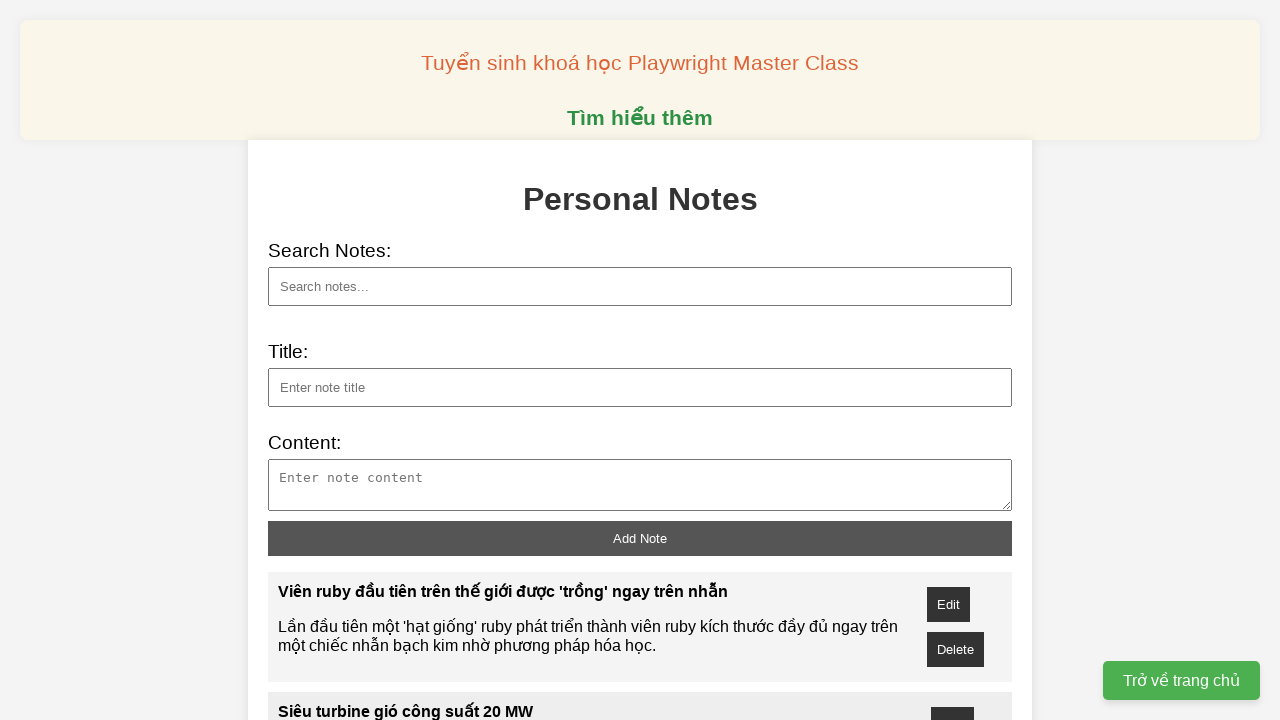

Filled note title: Cầu đá 400 tuổi lộ diện khi nước cạn on //input[@type = "text" and @id = "note-title"]
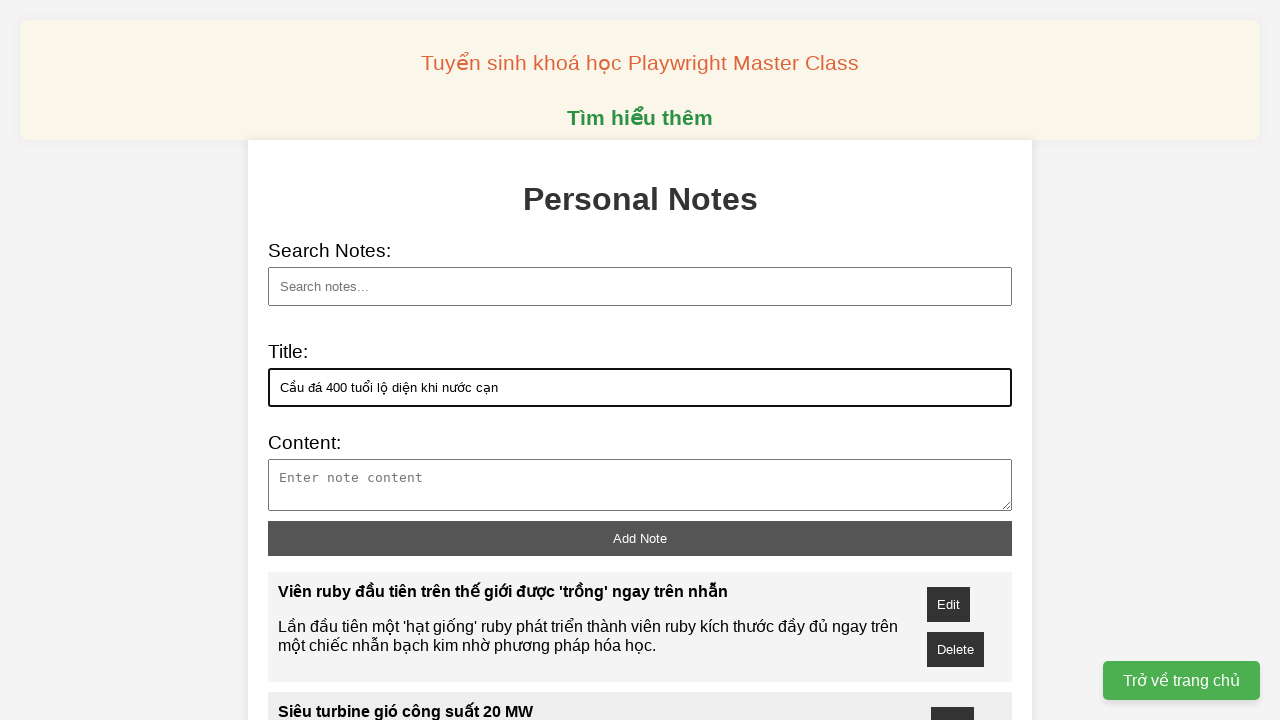

Filled note content for title: Cầu đá 400 tuổi lộ diện khi nước cạn on //textarea[@id = "note-content"]
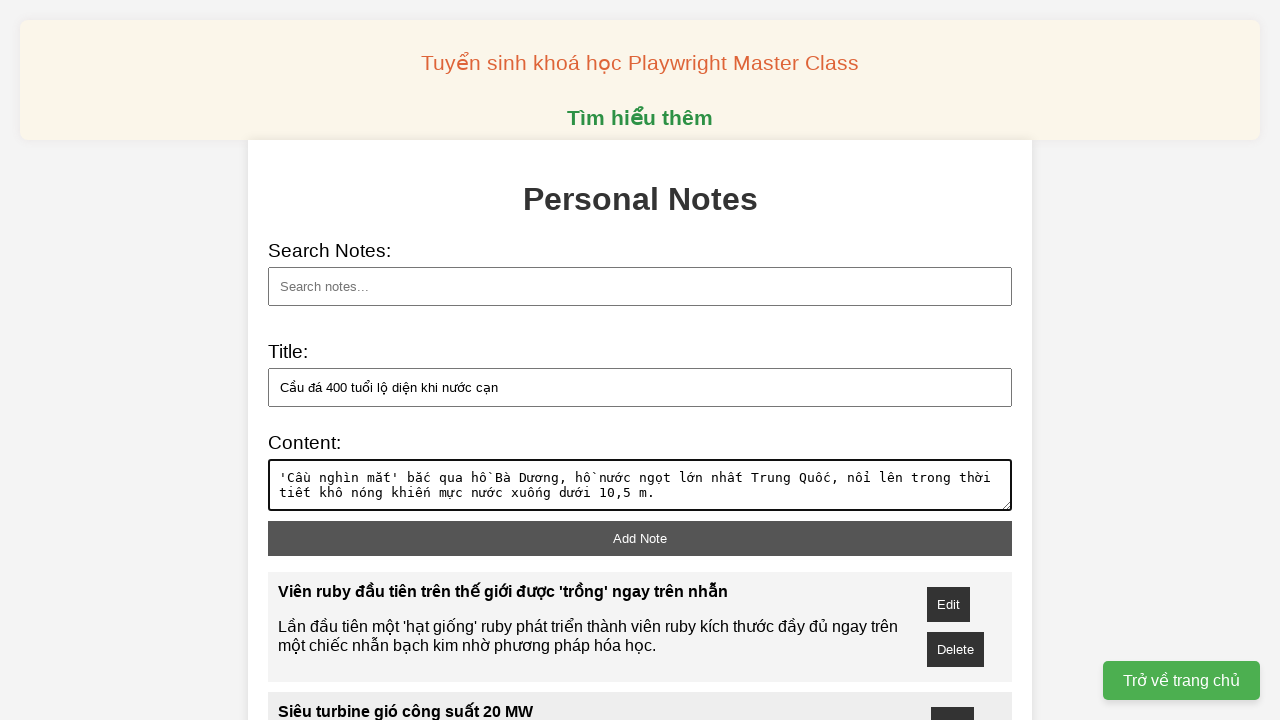

Clicked add note button for: Cầu đá 400 tuổi lộ diện khi nước cạn at (640, 538) on xpath=//button[@id = "add-note"]
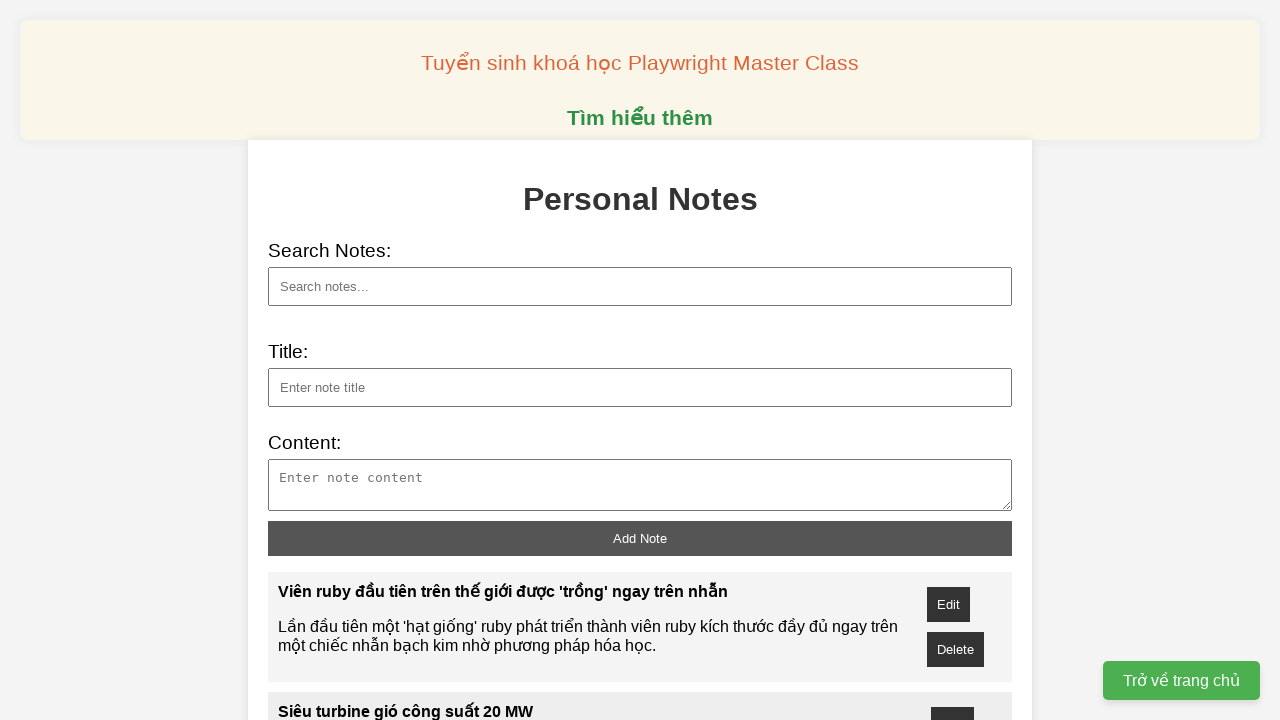

Searched for notes with keyword 'Việt' on //input[@type = "text" and @id = "search"]
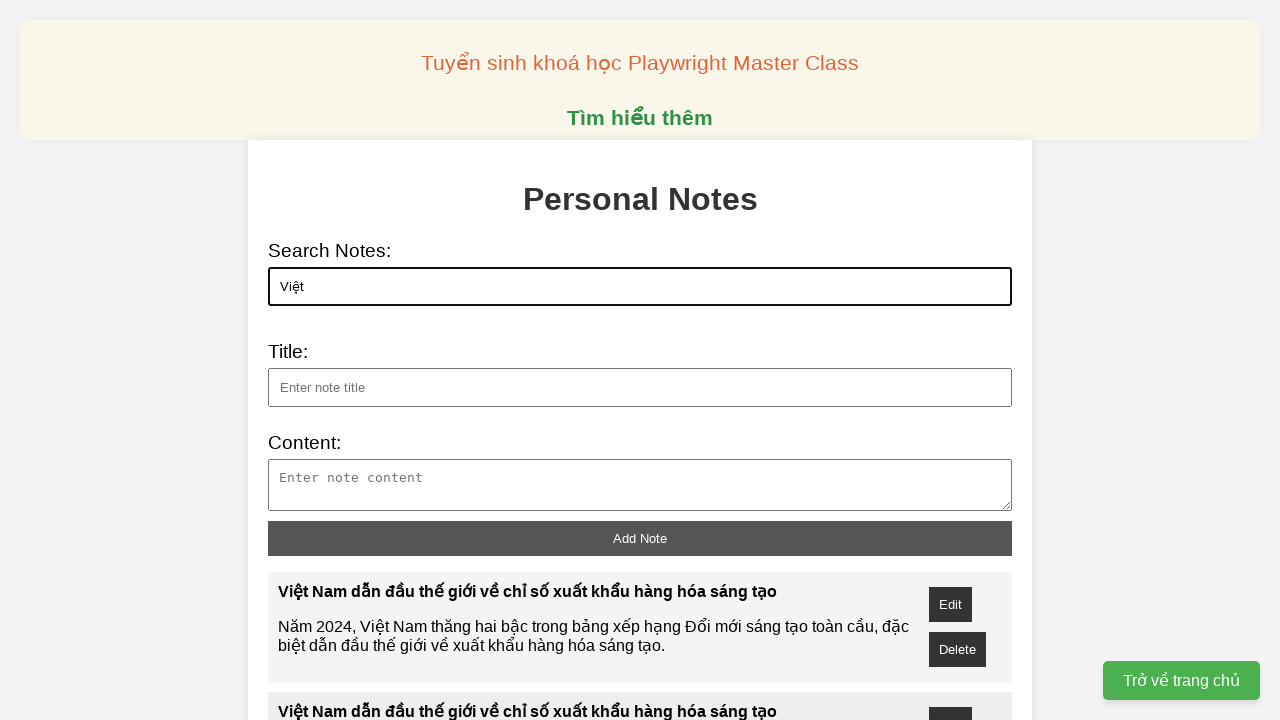

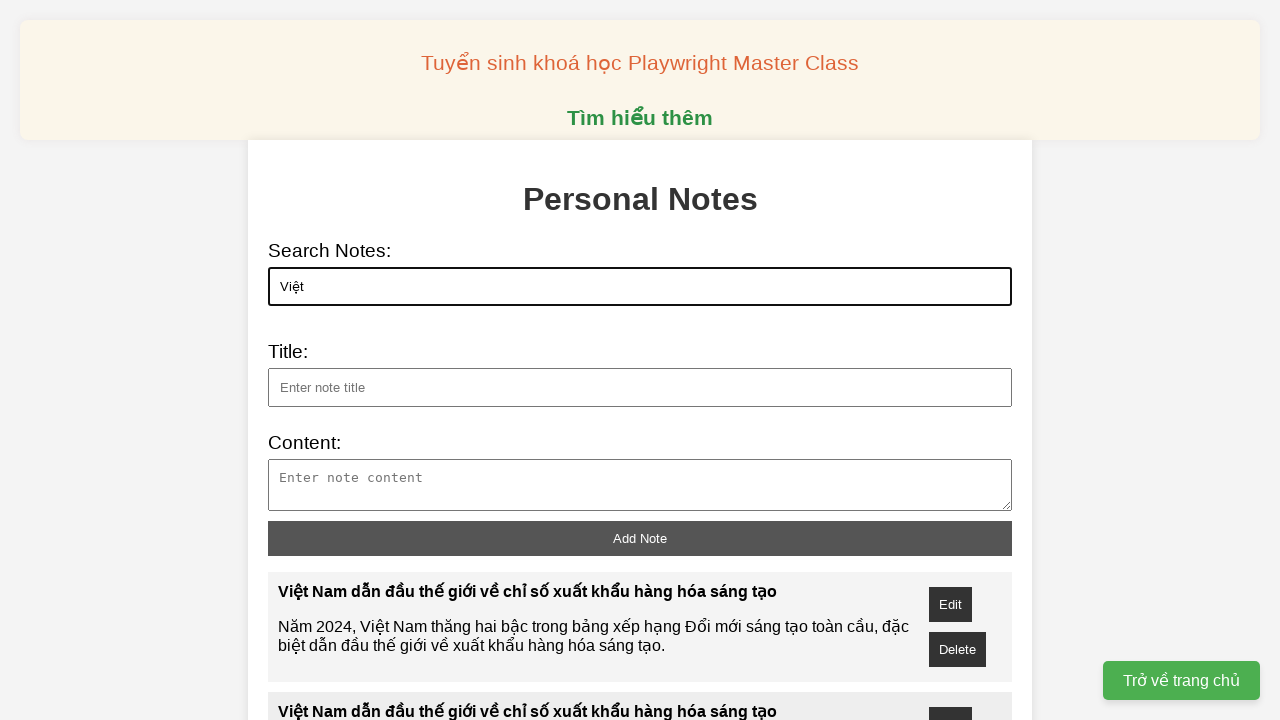